Tests various form interactions including checkbox selection, radio button selection, and show/hide functionality on an automation practice page

Starting URL: https://rahulshettyacademy.com/AutomationPractice

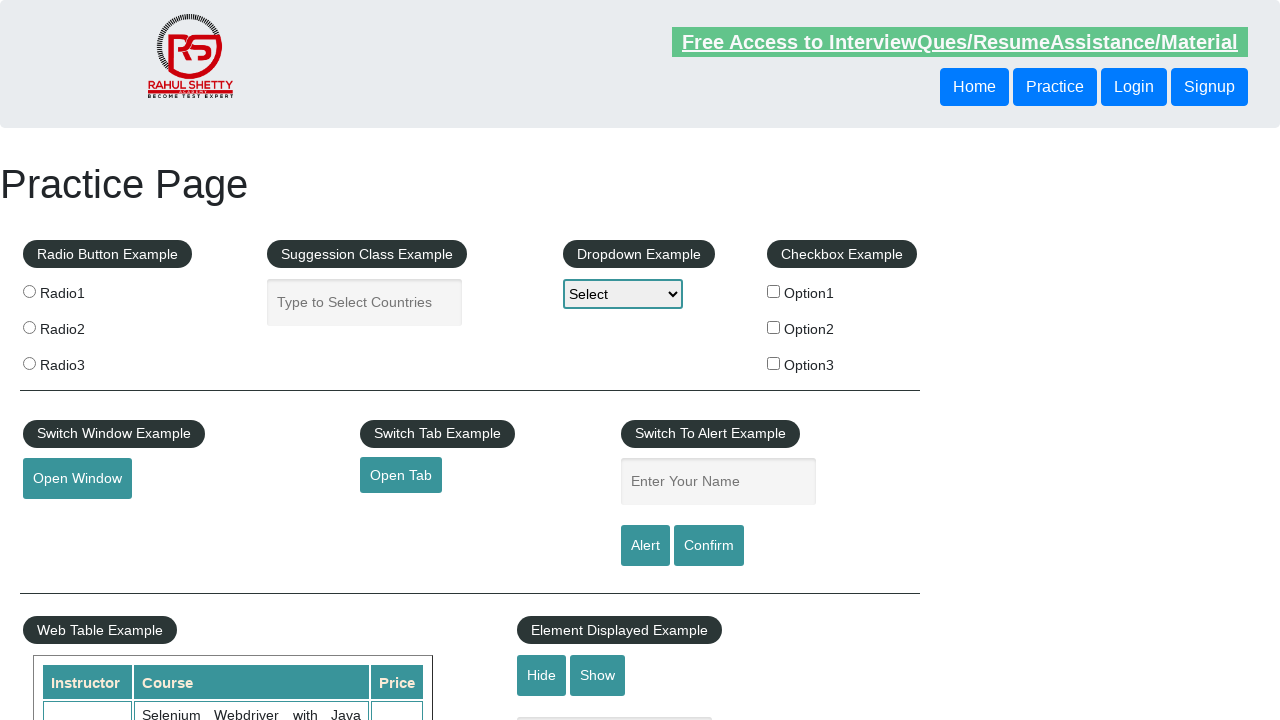

Checked the second checkbox option at (774, 327) on #checkBoxOption2
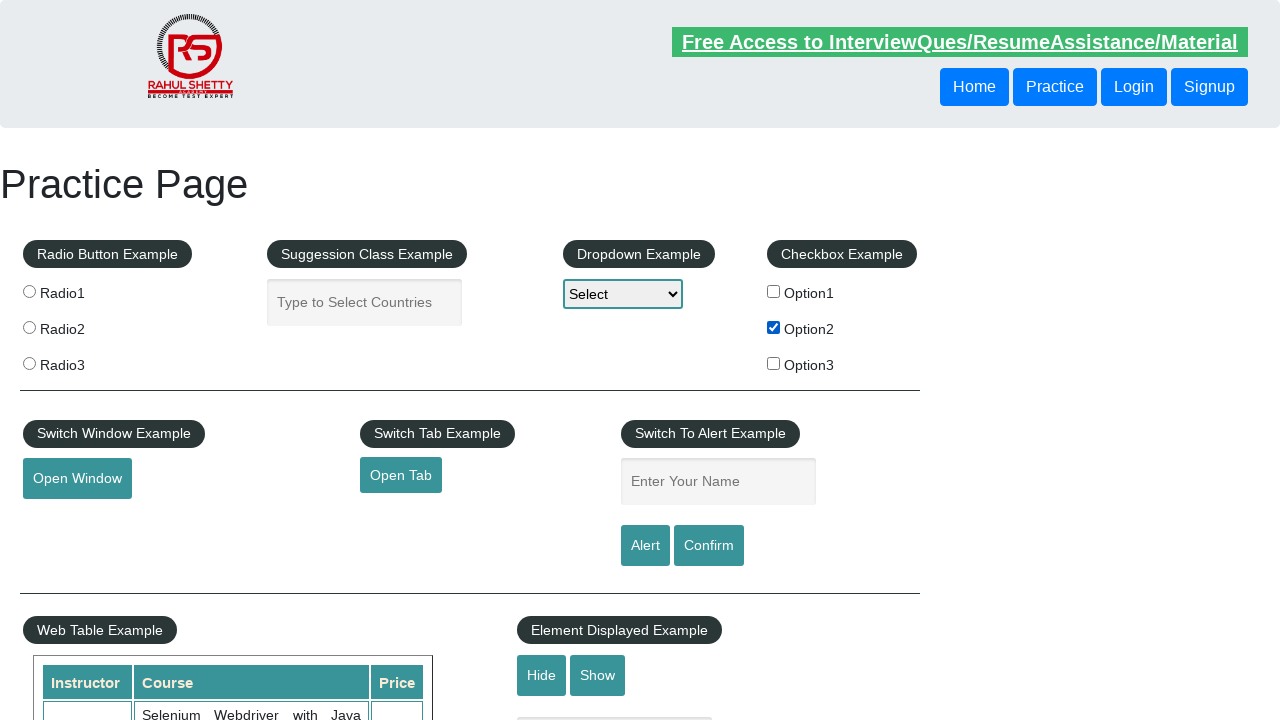

Verified that the second checkbox is checked
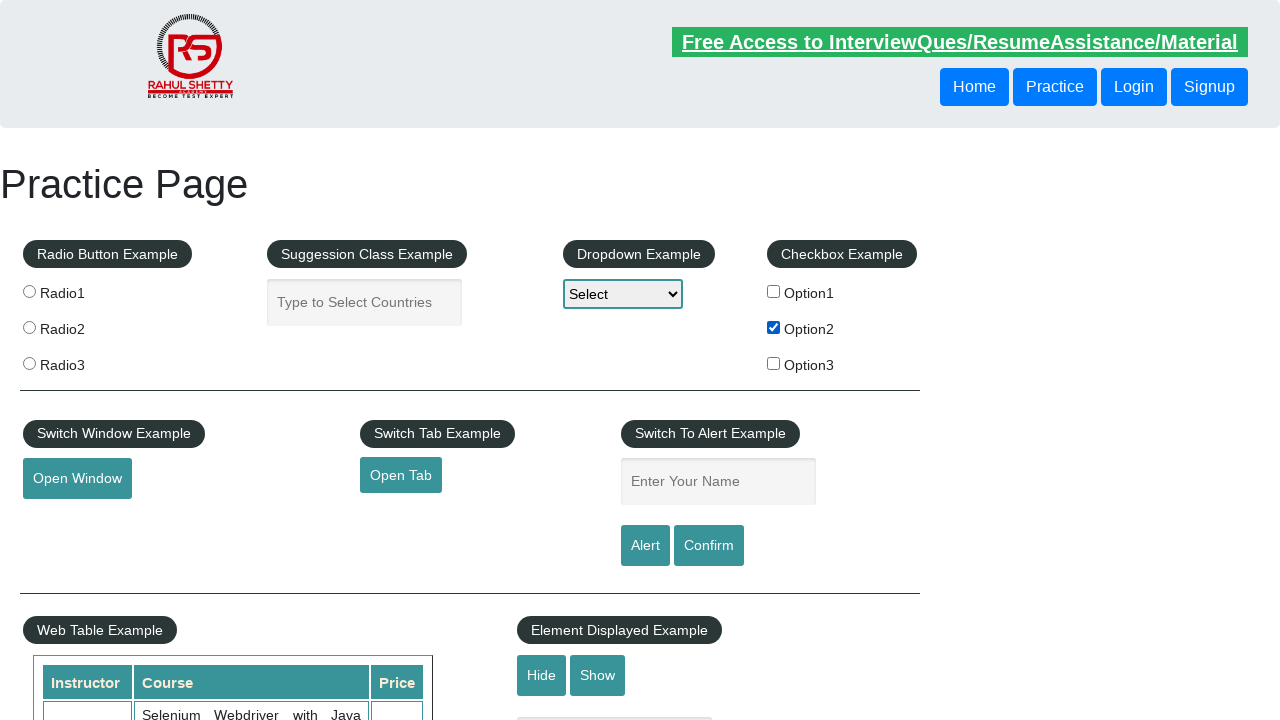

Located all radio button elements
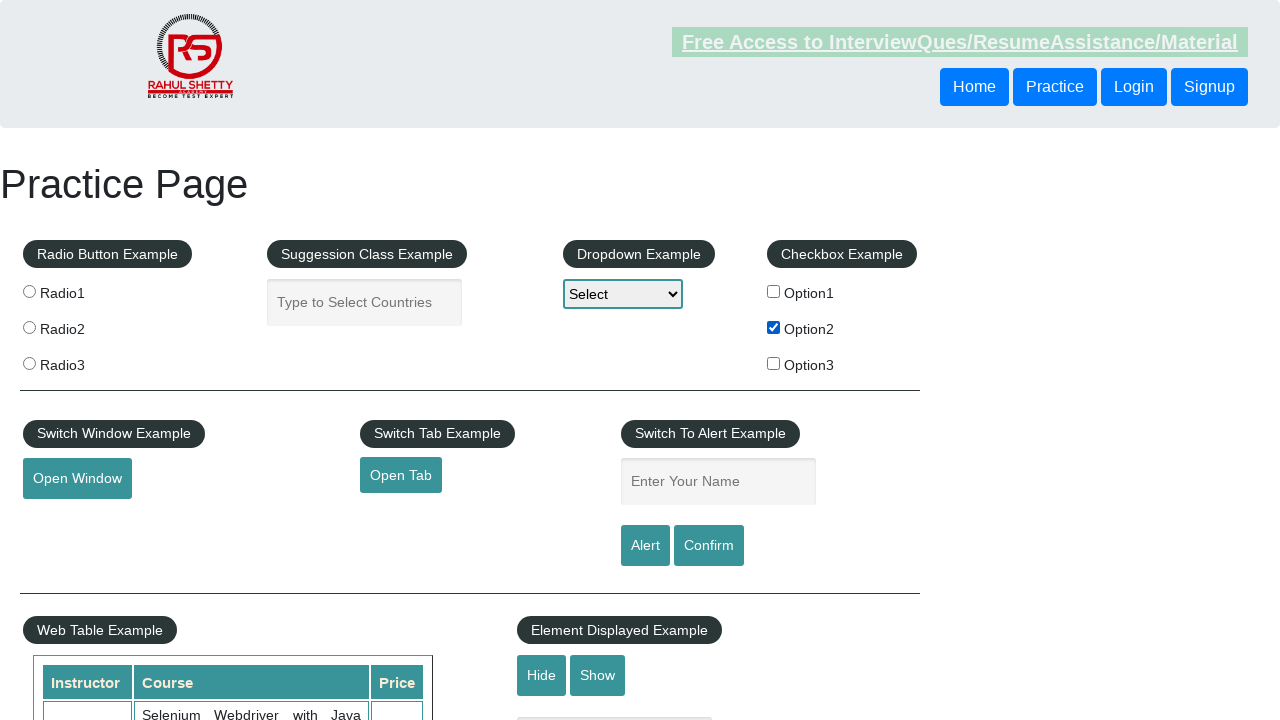

Clicked the third radio button at (29, 363) on .radioButton >> nth=2
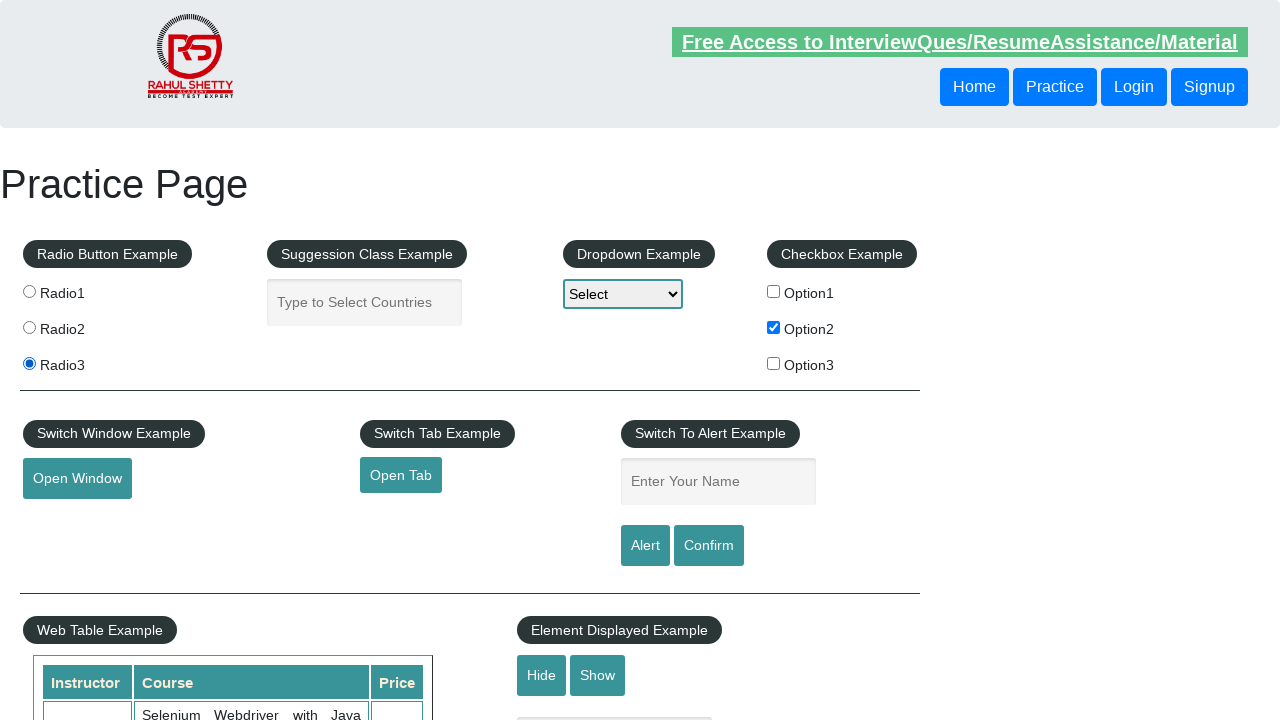

Verified that the third radio button is checked
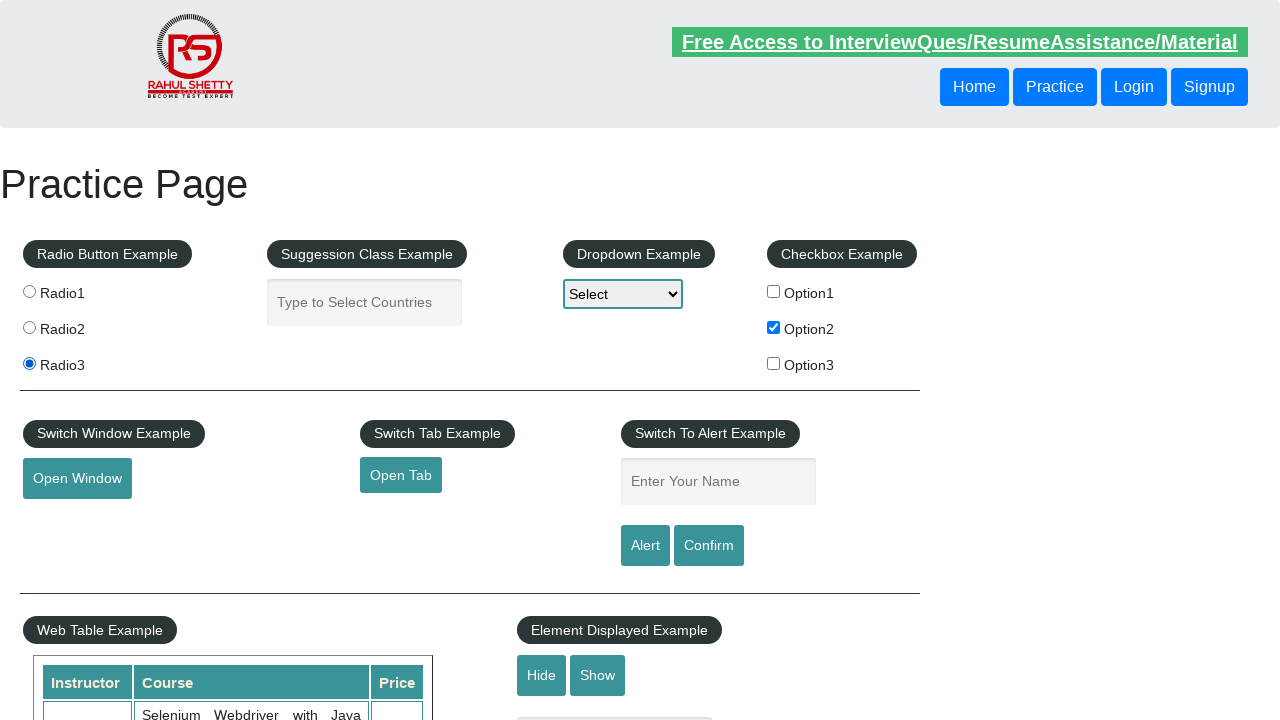

Verified that the text field is initially visible
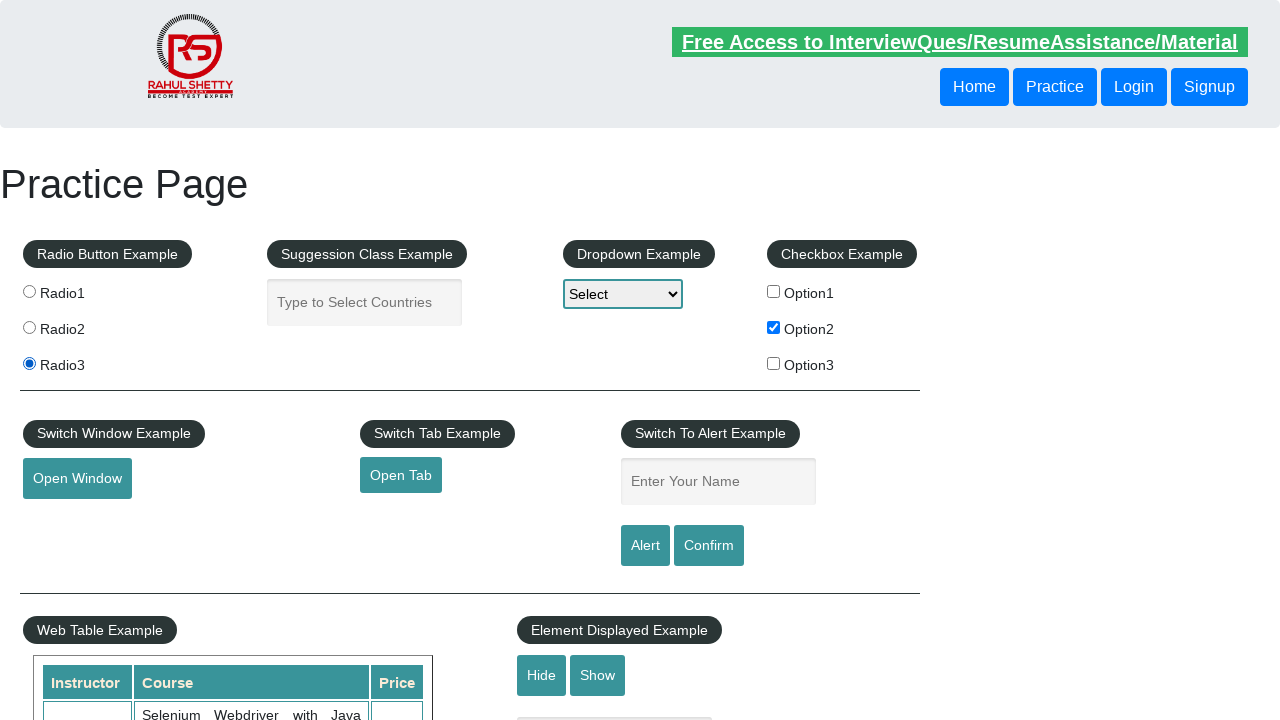

Clicked the Hide button to hide the text field at (542, 675) on #hide-textbox
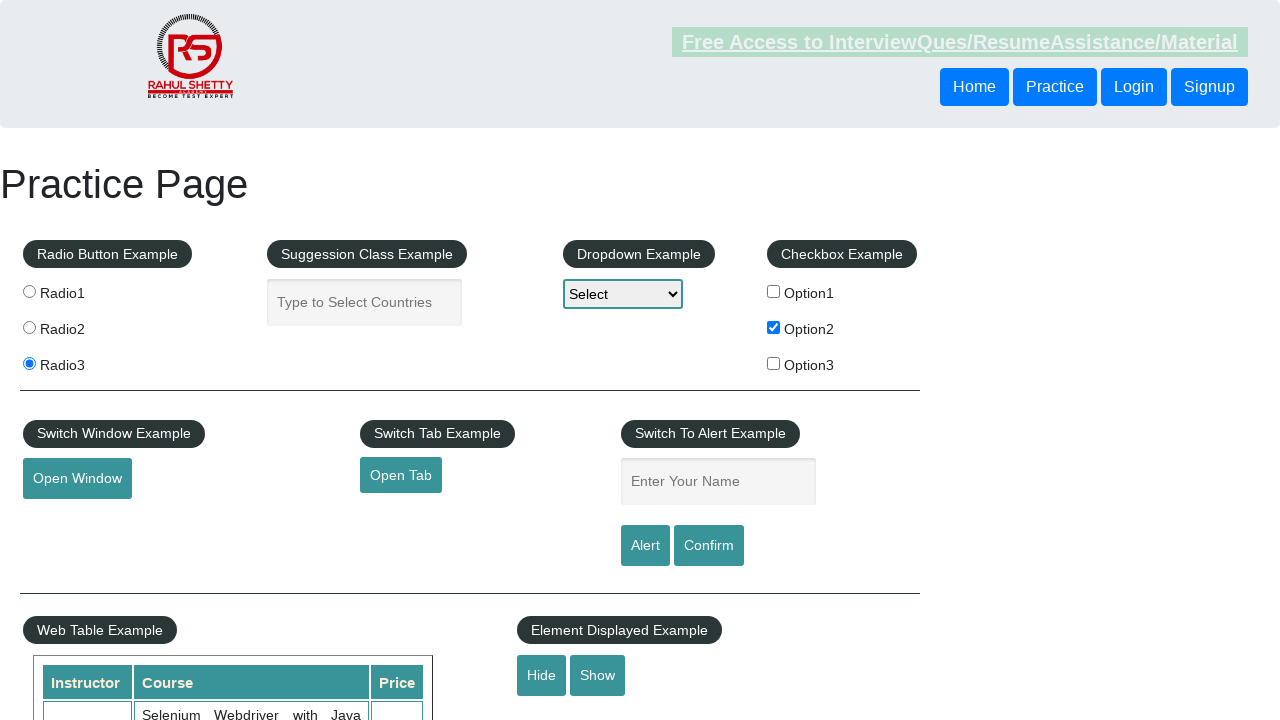

Verified that the text field is now hidden
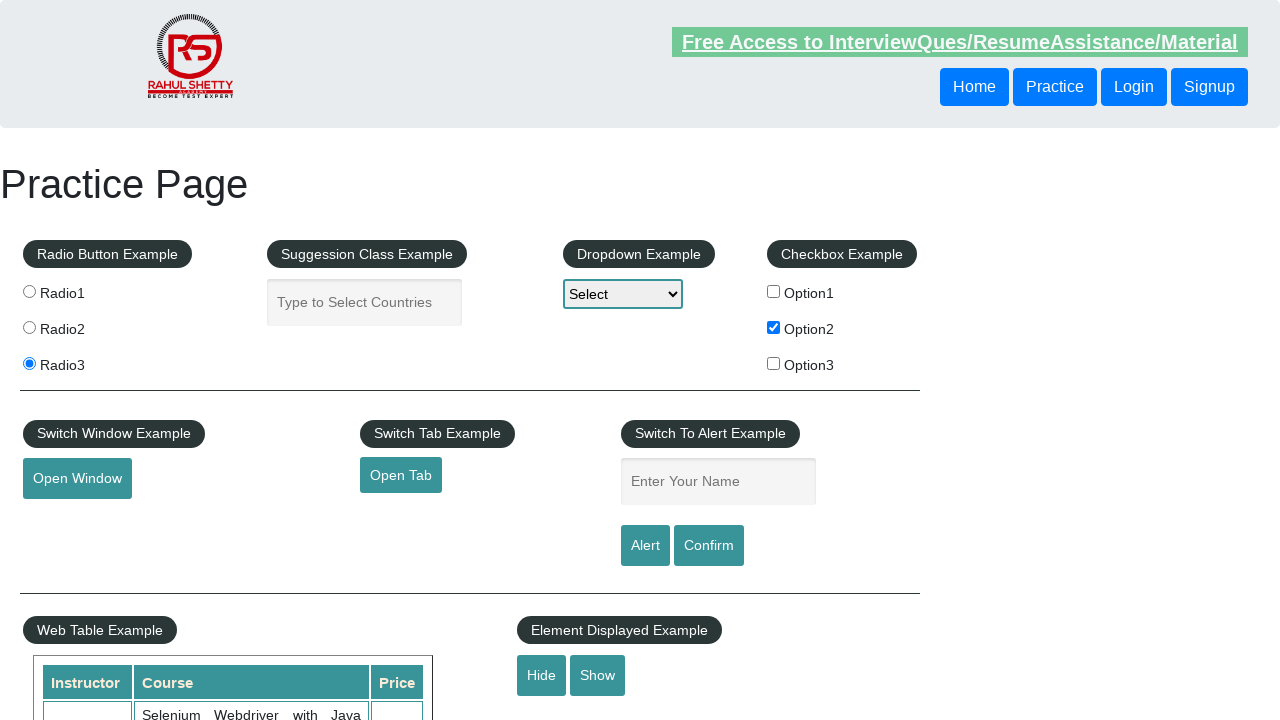

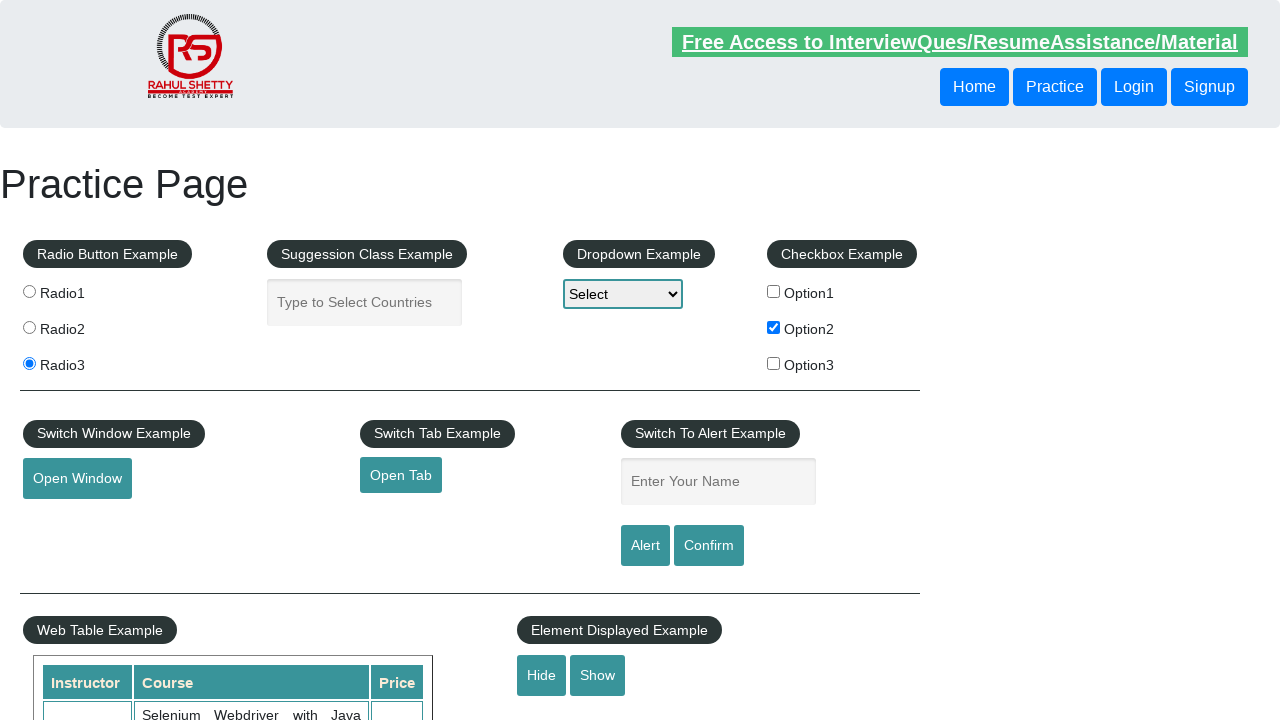